Tests the directory page by switching between grid and list views and verifying that business listings are displayed correctly in both views.

Starting URL: https://richardson-rayshorn.github.io/cse270-teton/directory.html

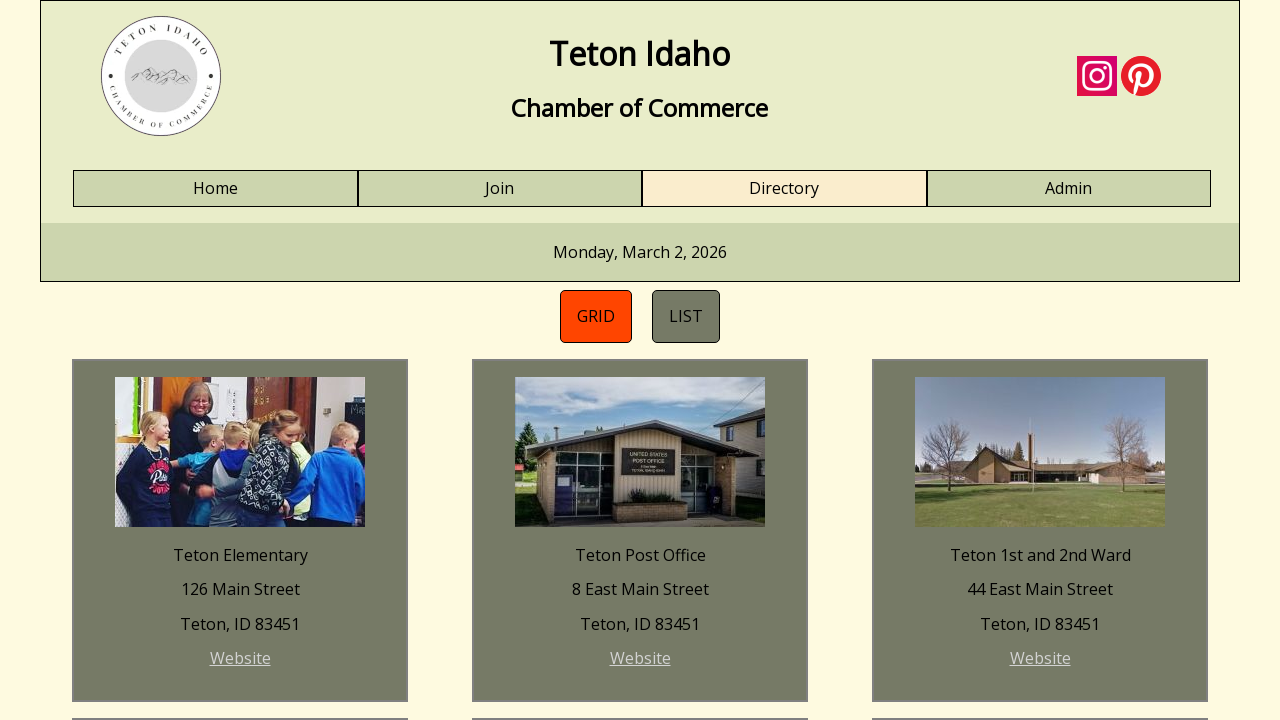

Clicked grid view button to switch to grid layout at (596, 316) on #directory-grid
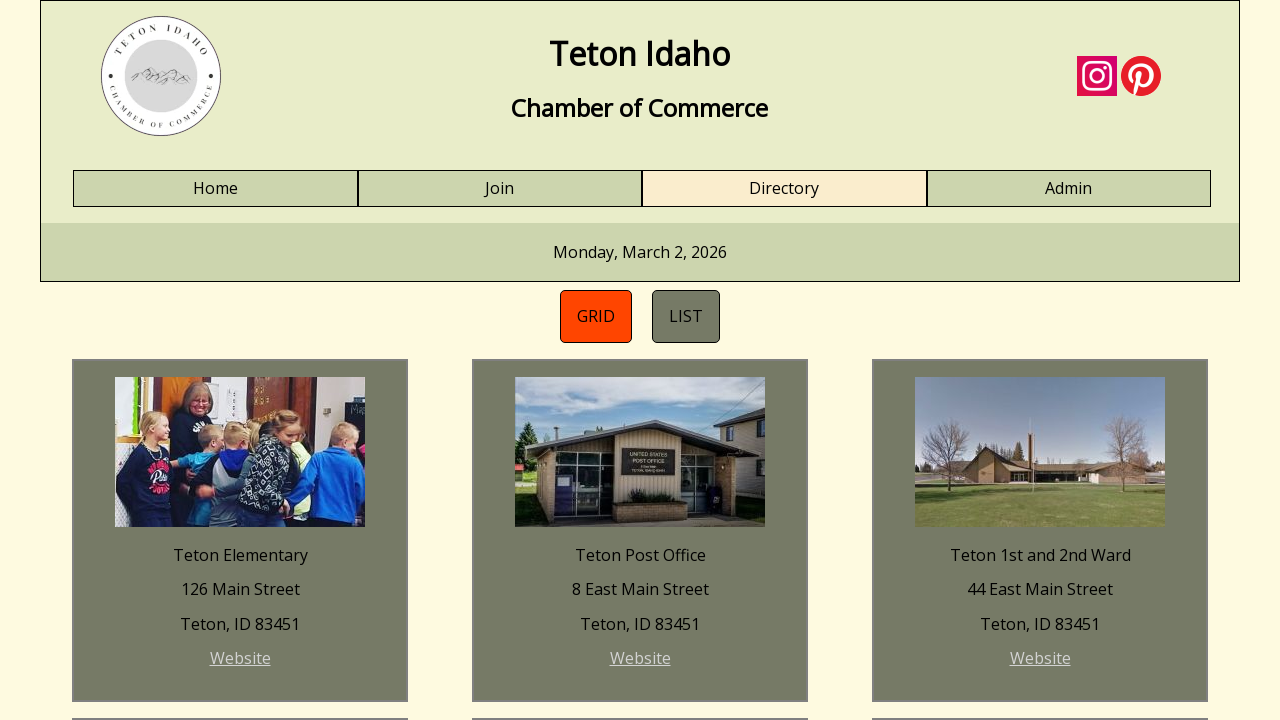

Verified business name 'Teton Turf and Tree' displayed in grid view
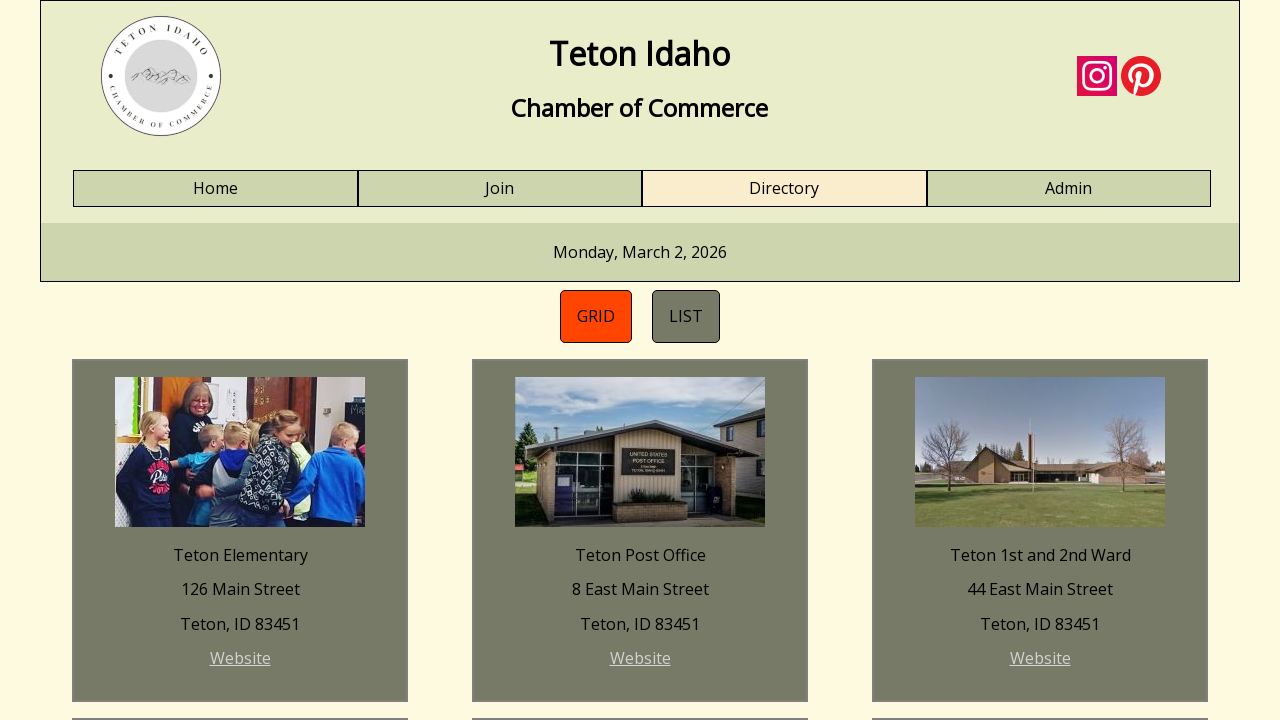

Clicked list view button to switch to list layout at (686, 316) on #directory-list
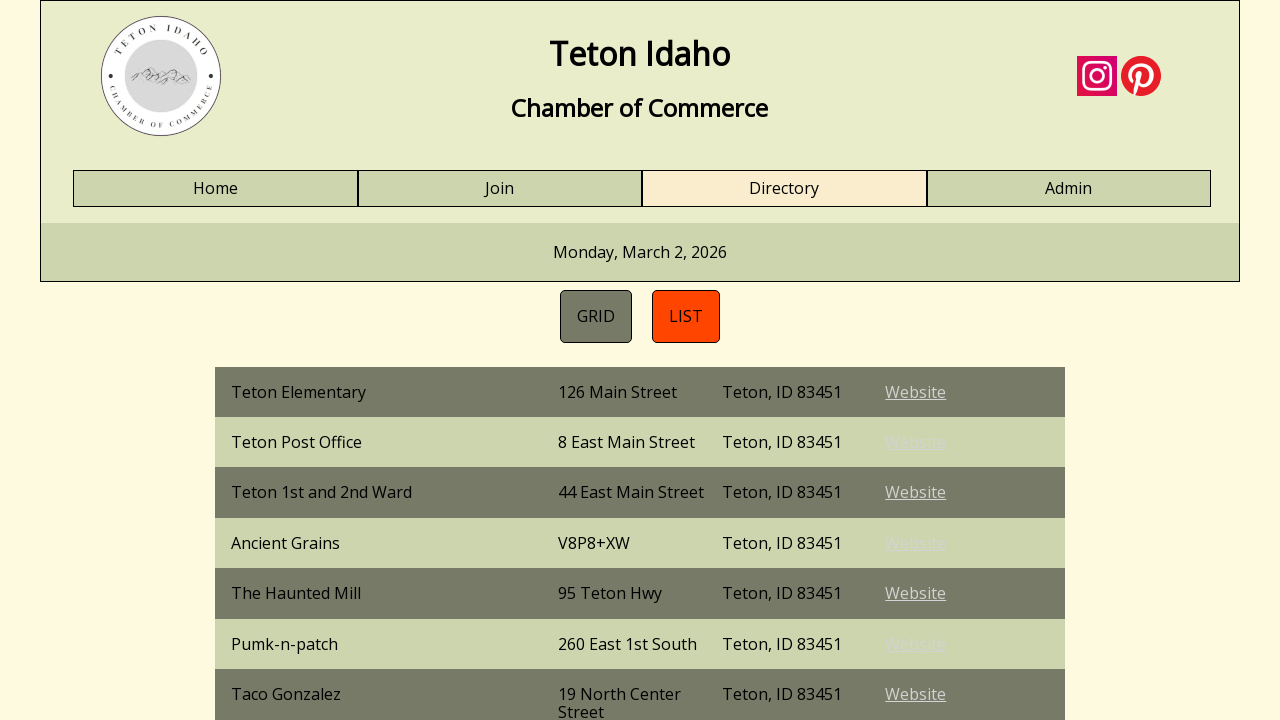

Verified business name 'Teton Turf and Tree' displayed in list view
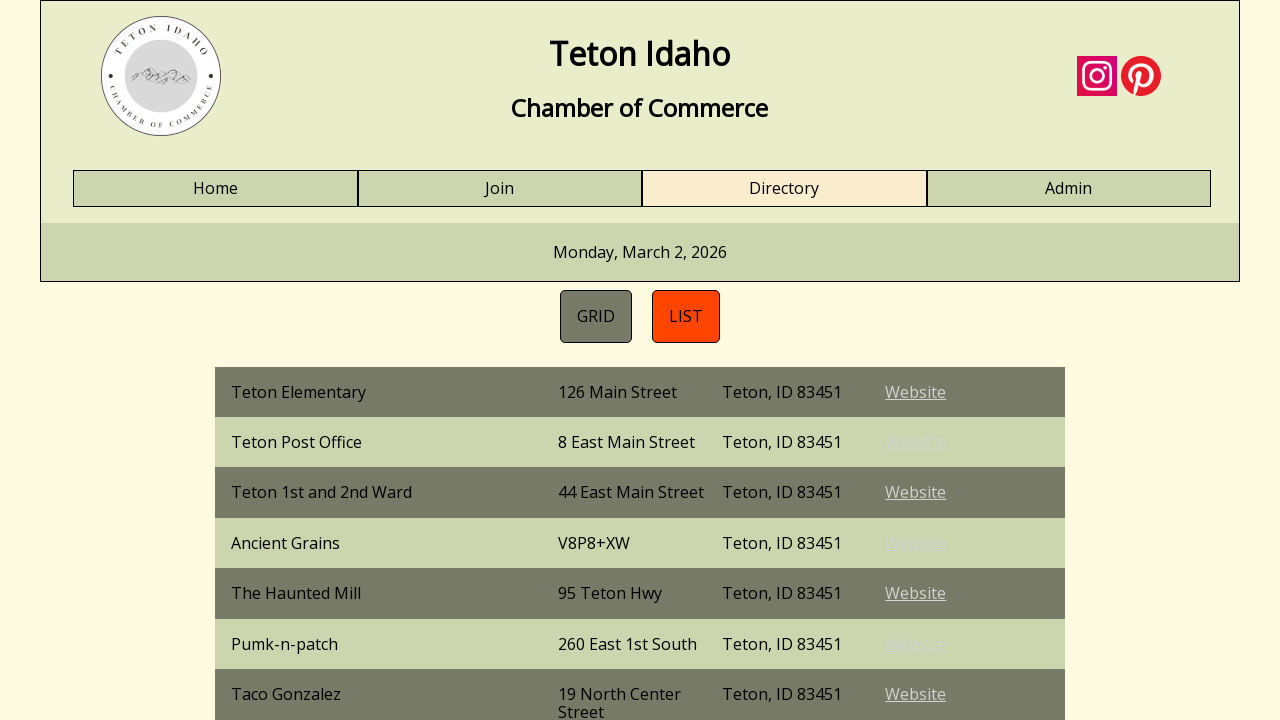

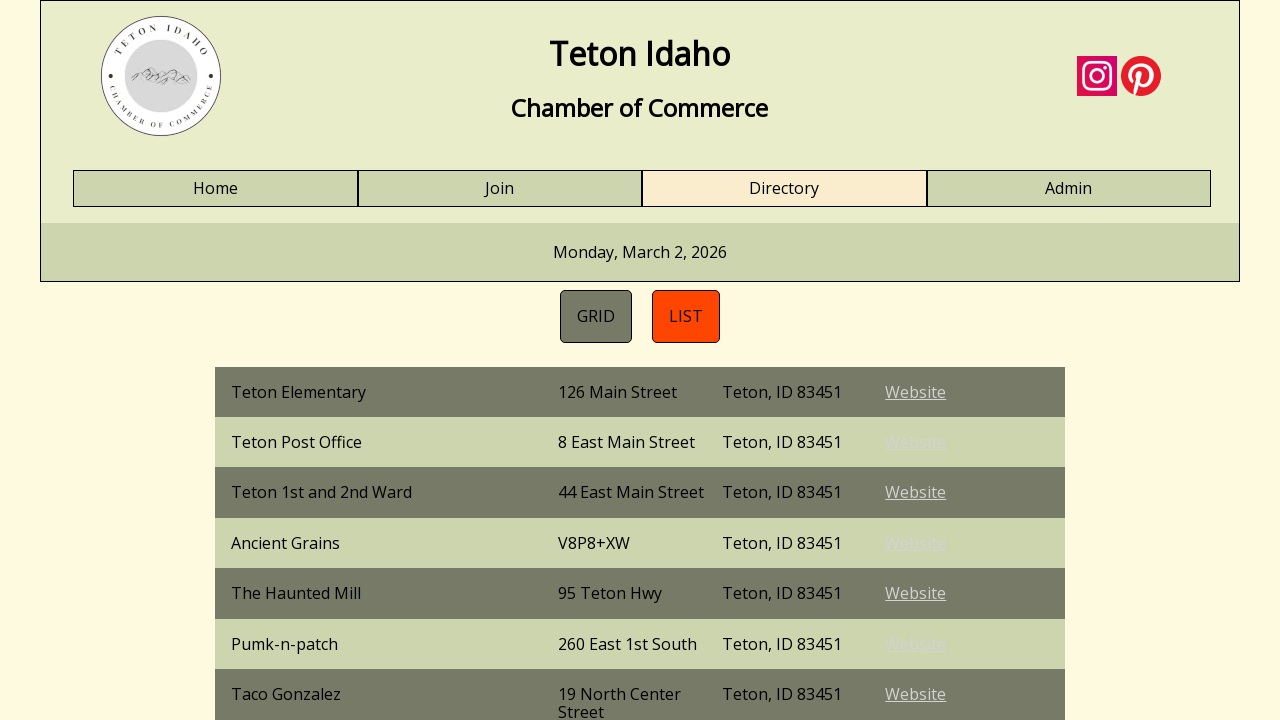